Tests multiple window handling by opening a new window and switching between windows

Starting URL: https://the-internet.herokuapp.com/windows

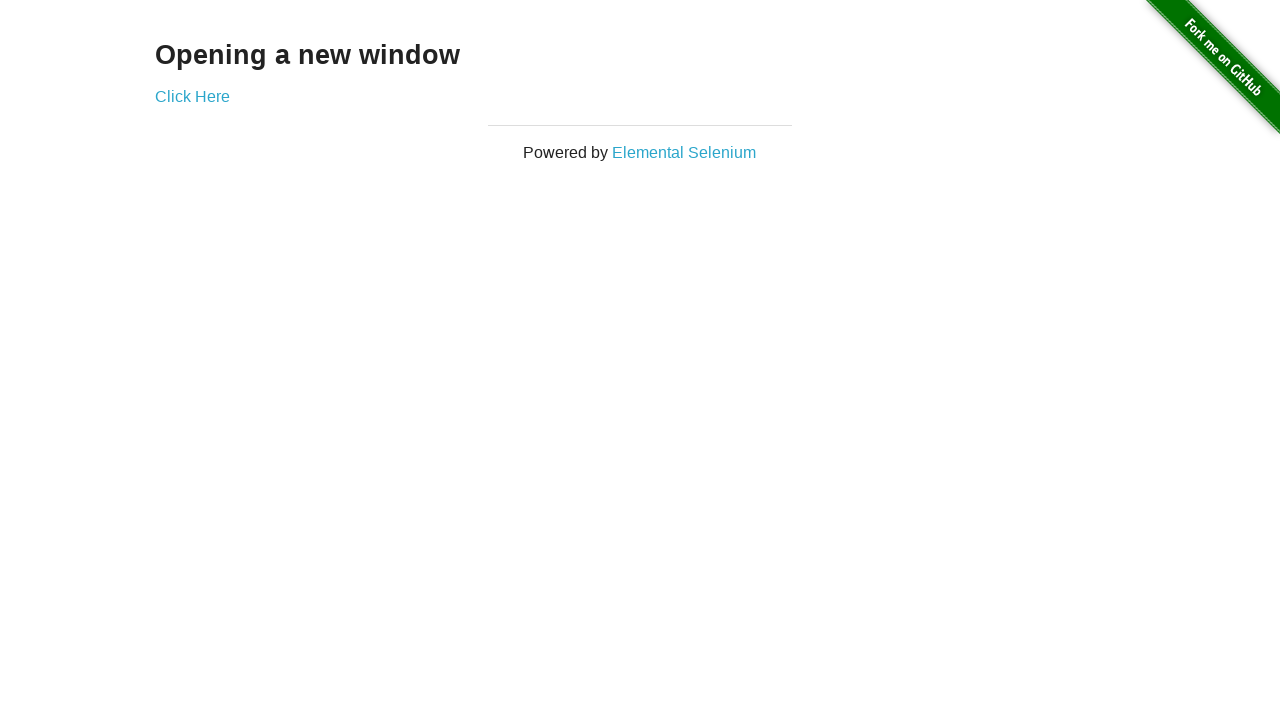

Clicked 'Click Here' link to open a new window at (192, 96) on text='Click Here'
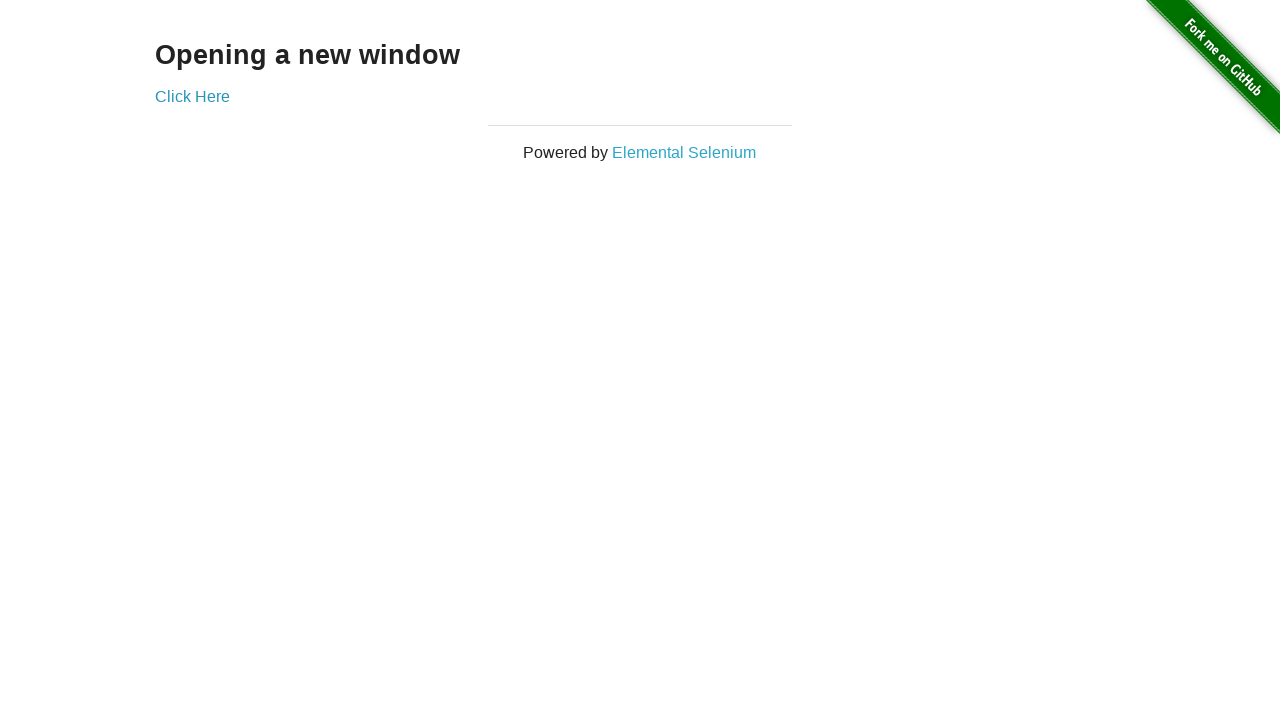

New window/tab opened after clicking 'Click Here' link at (192, 96) on text='Click Here'
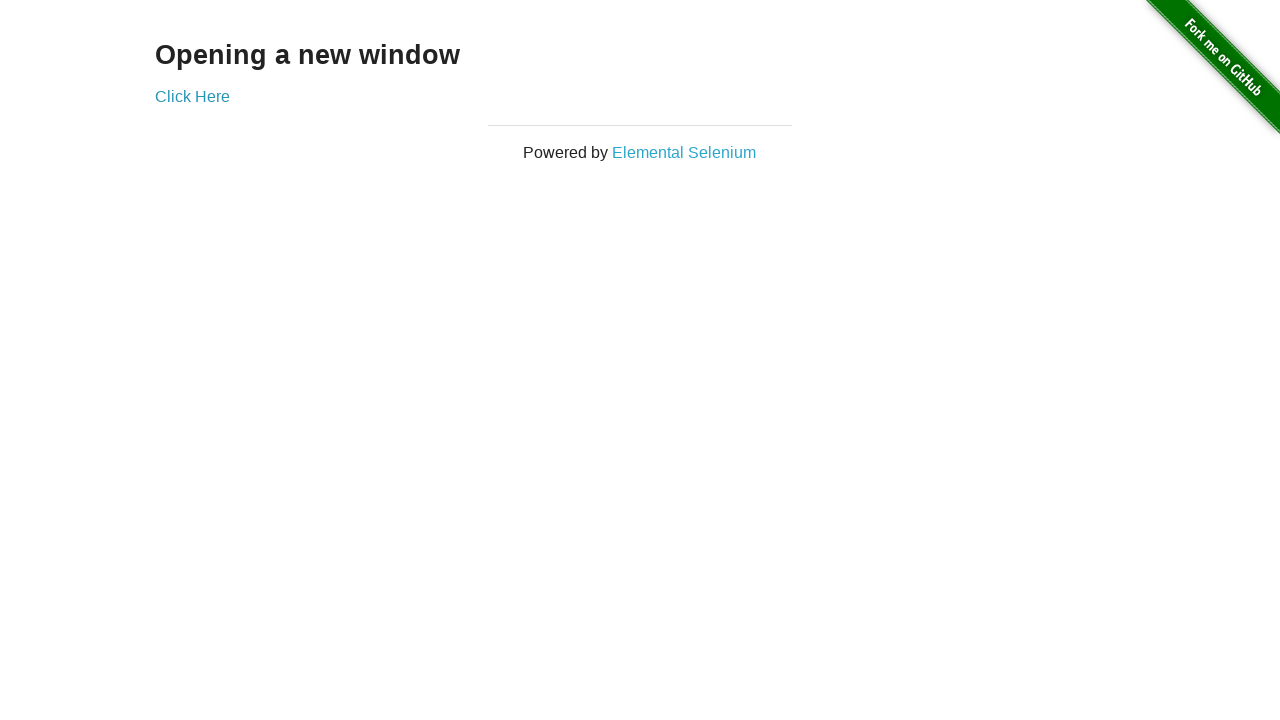

Captured reference to the new window/tab
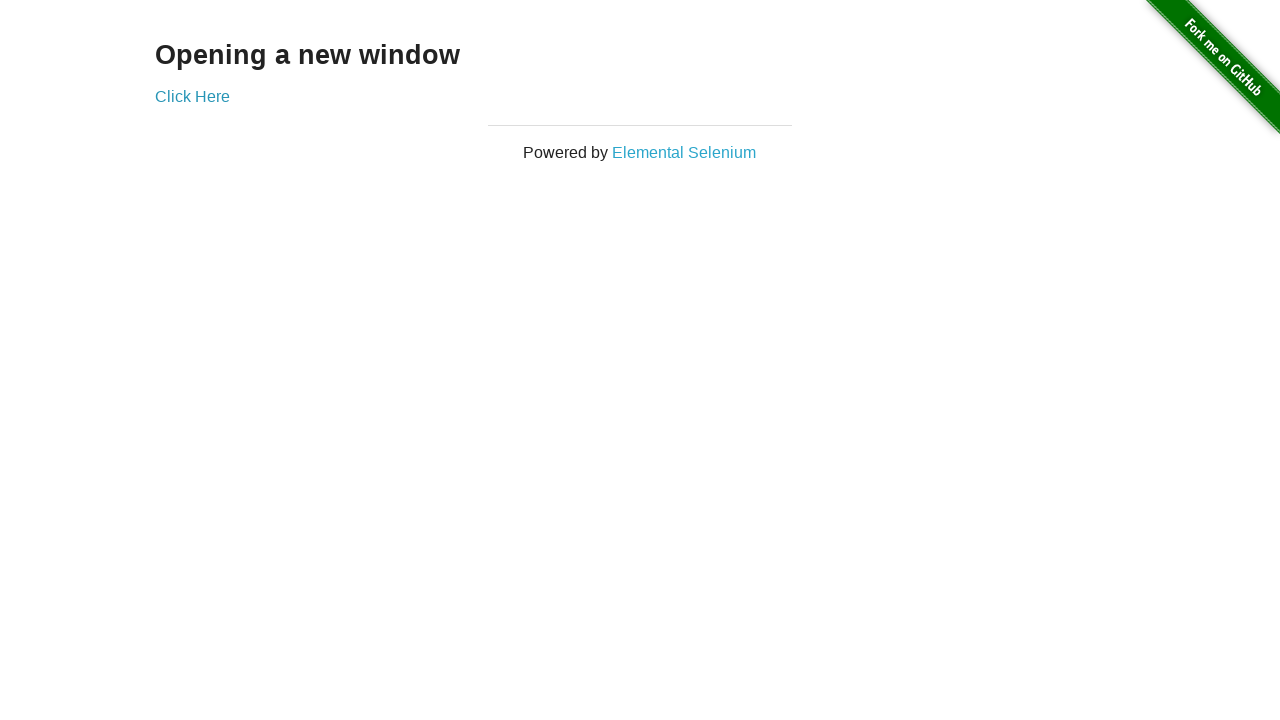

Closed the new window/tab
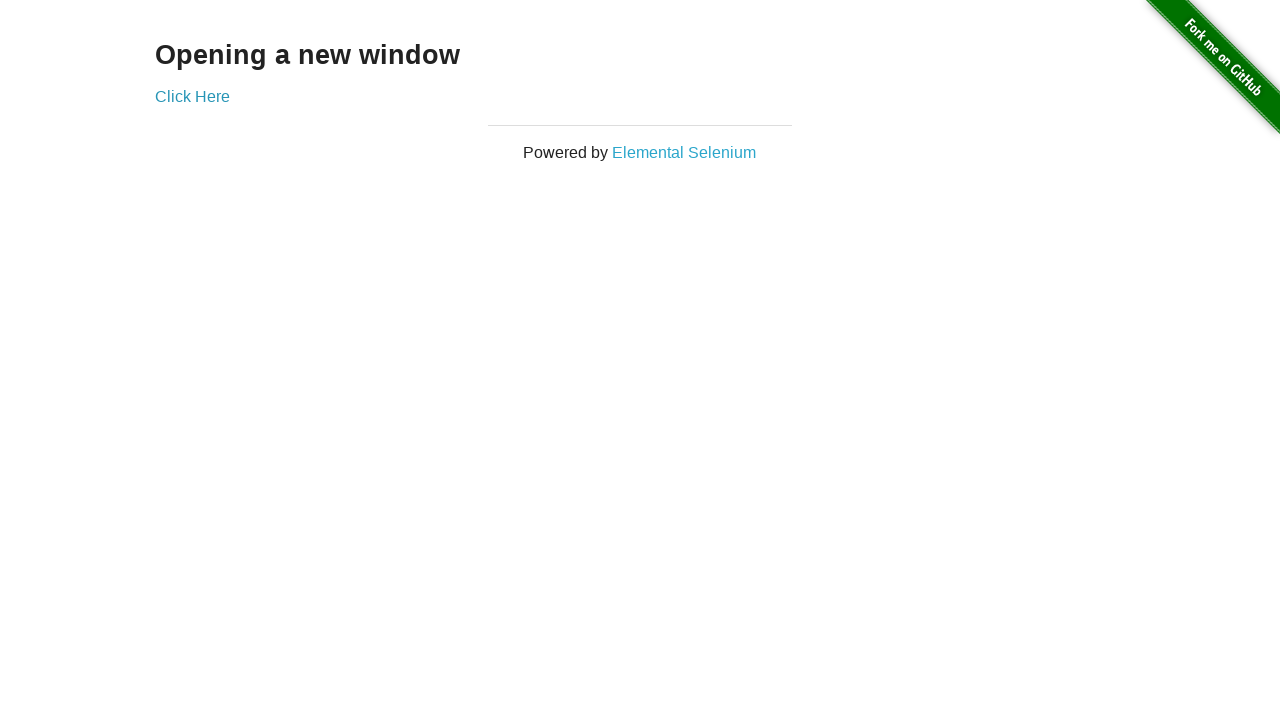

Original window loaded and is active
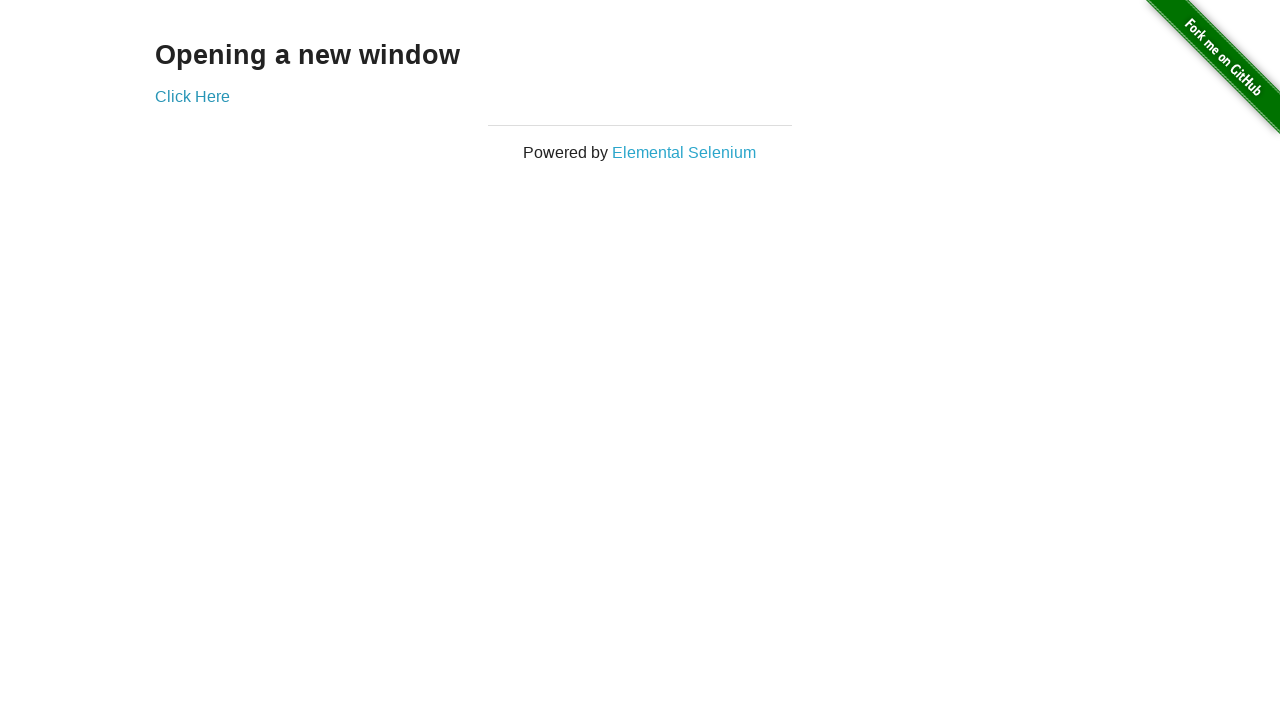

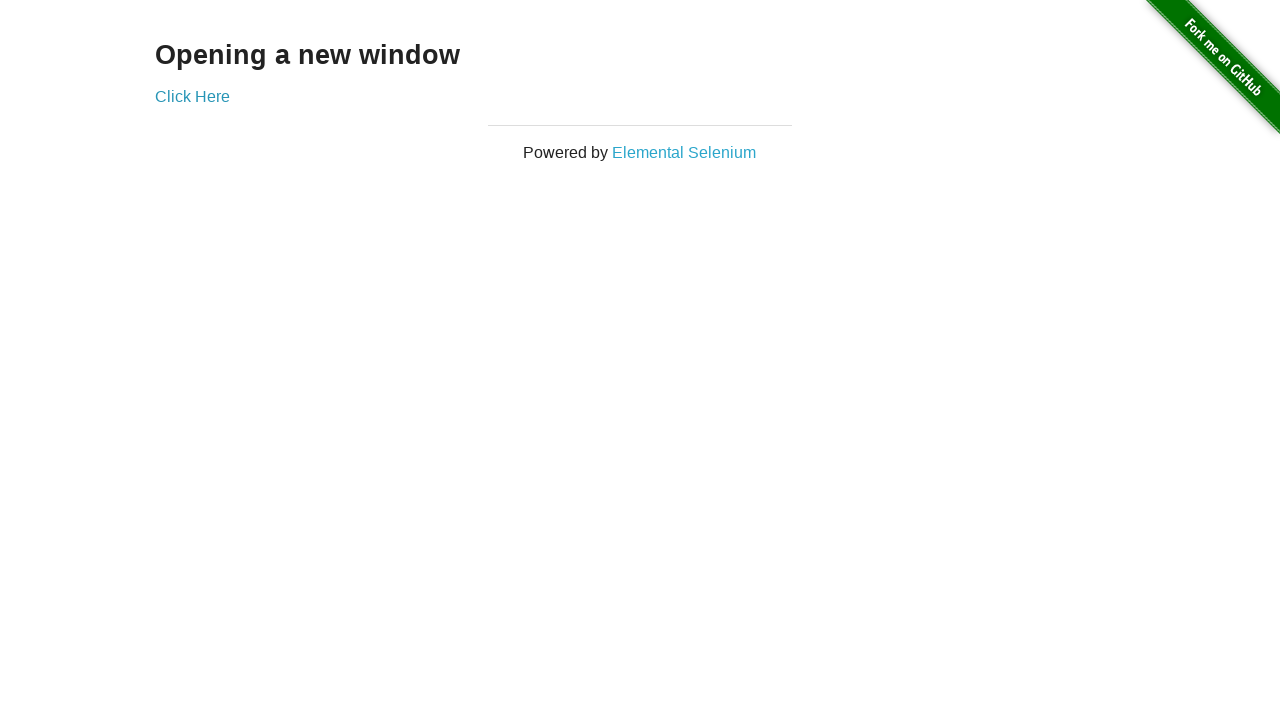